Tests form interaction by checking a checkbox labeled "Check me" and clicking a radio button labeled "Employed" on an Angular practice page

Starting URL: https://rahulshettyacademy.com/angularpractice/

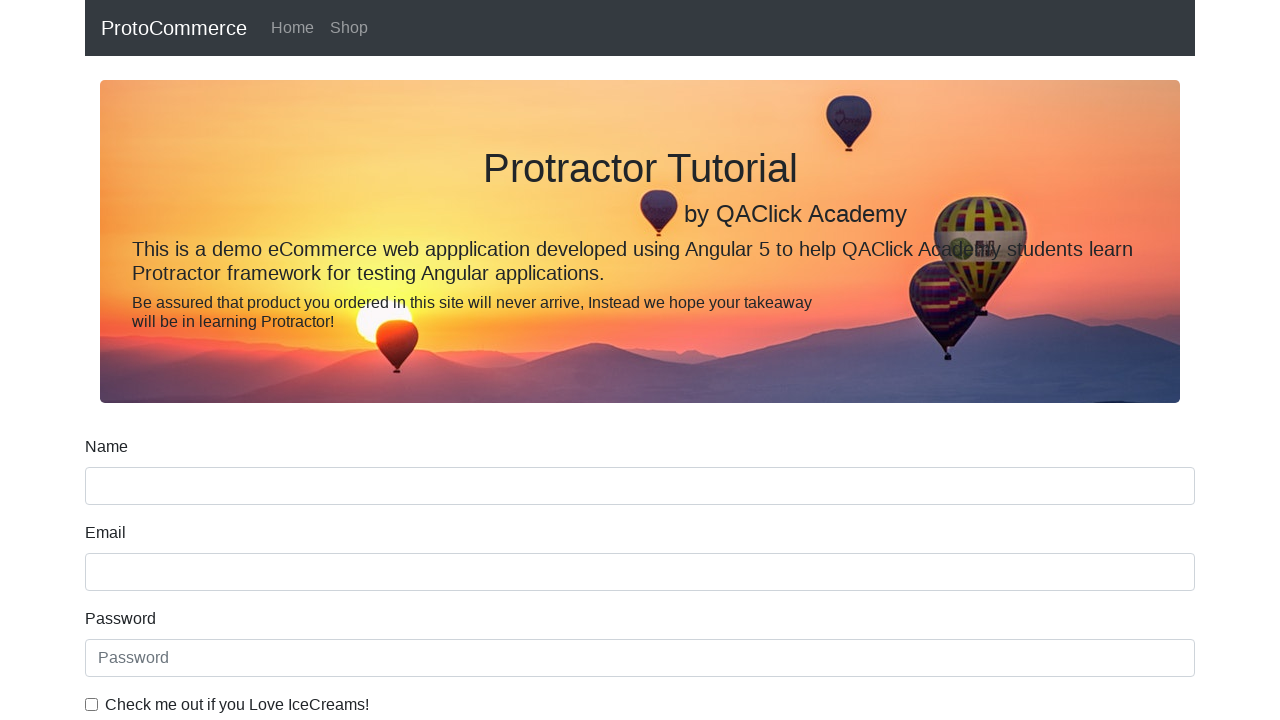

Navigated to Angular practice page
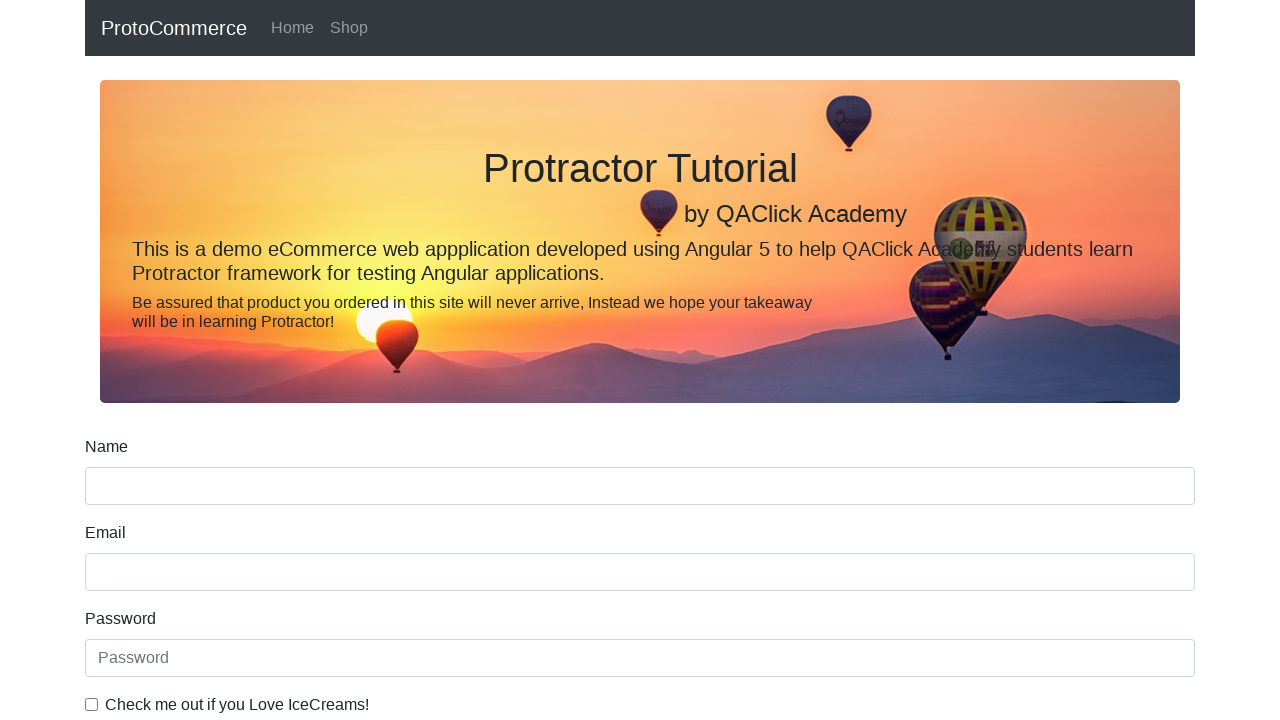

Checked the 'Check me' checkbox at (92, 704) on internal:label="Check me"i
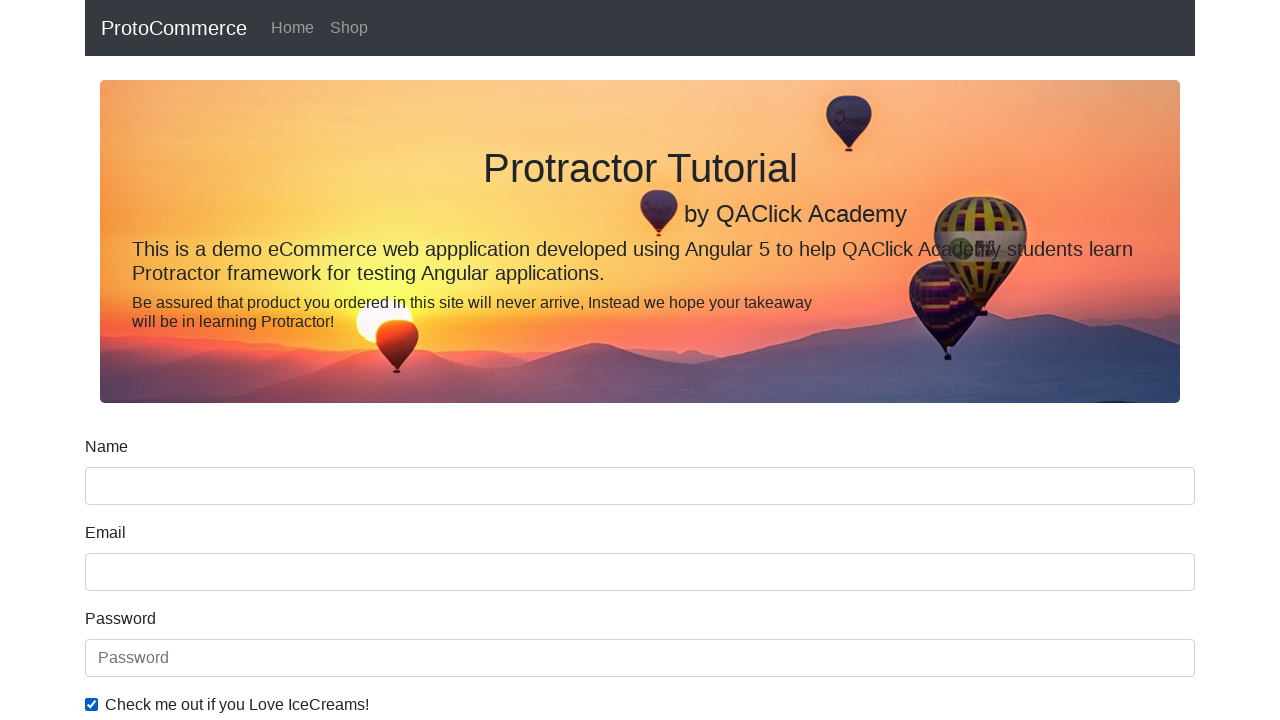

Clicked the 'Employed' radio button at (326, 360) on internal:label="Employed"i
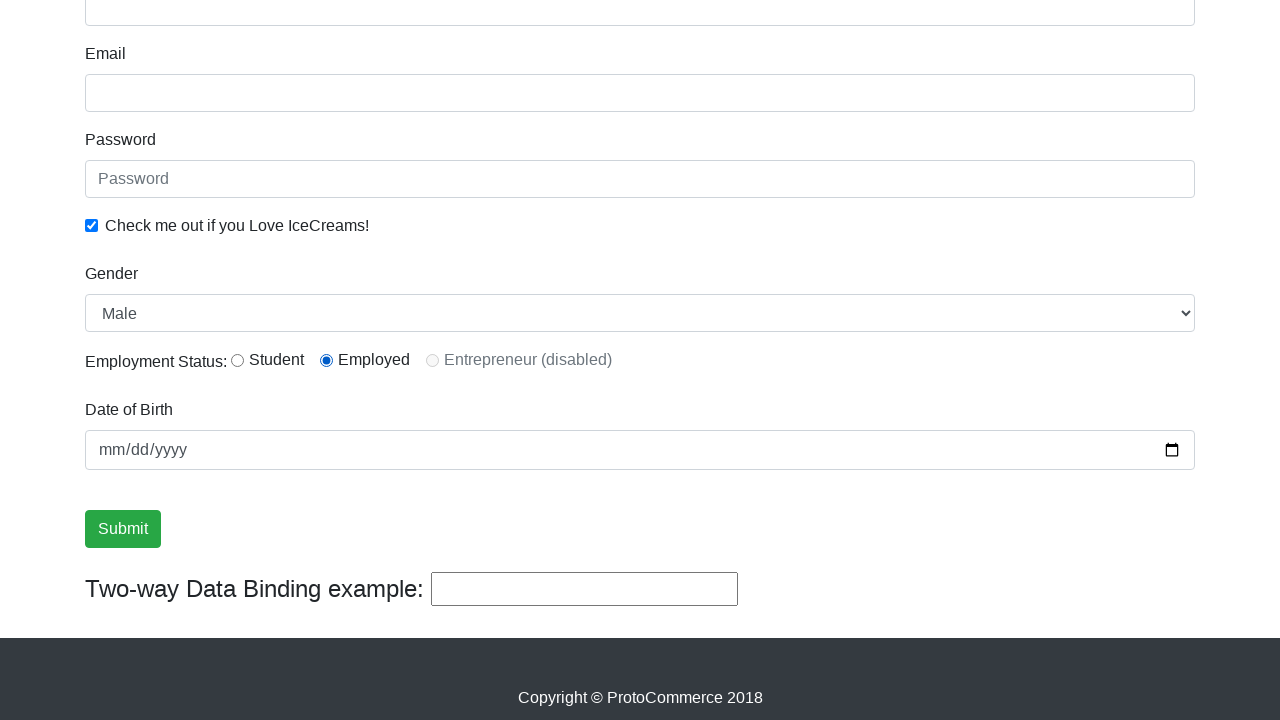

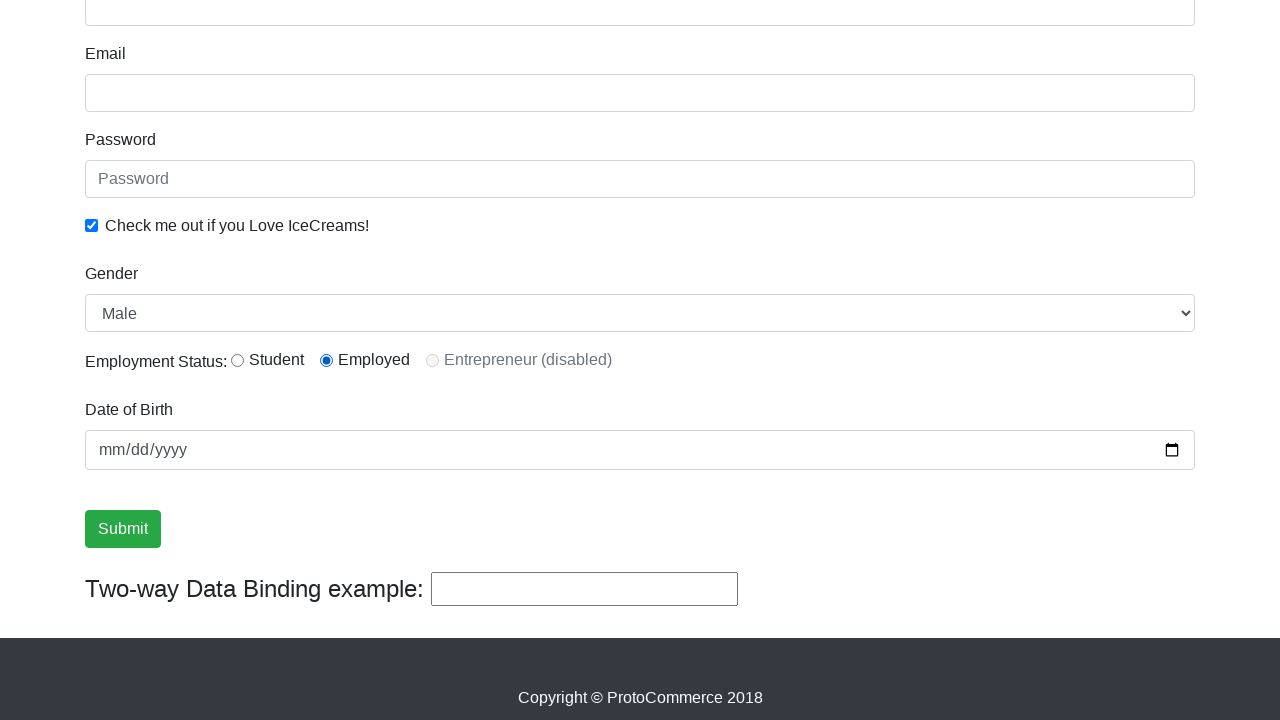